Tests form validation by leaving first name empty and clicking continue, then verifying error message appears

Starting URL: https://getbootstrap.com/docs/4.4/examples/checkout/

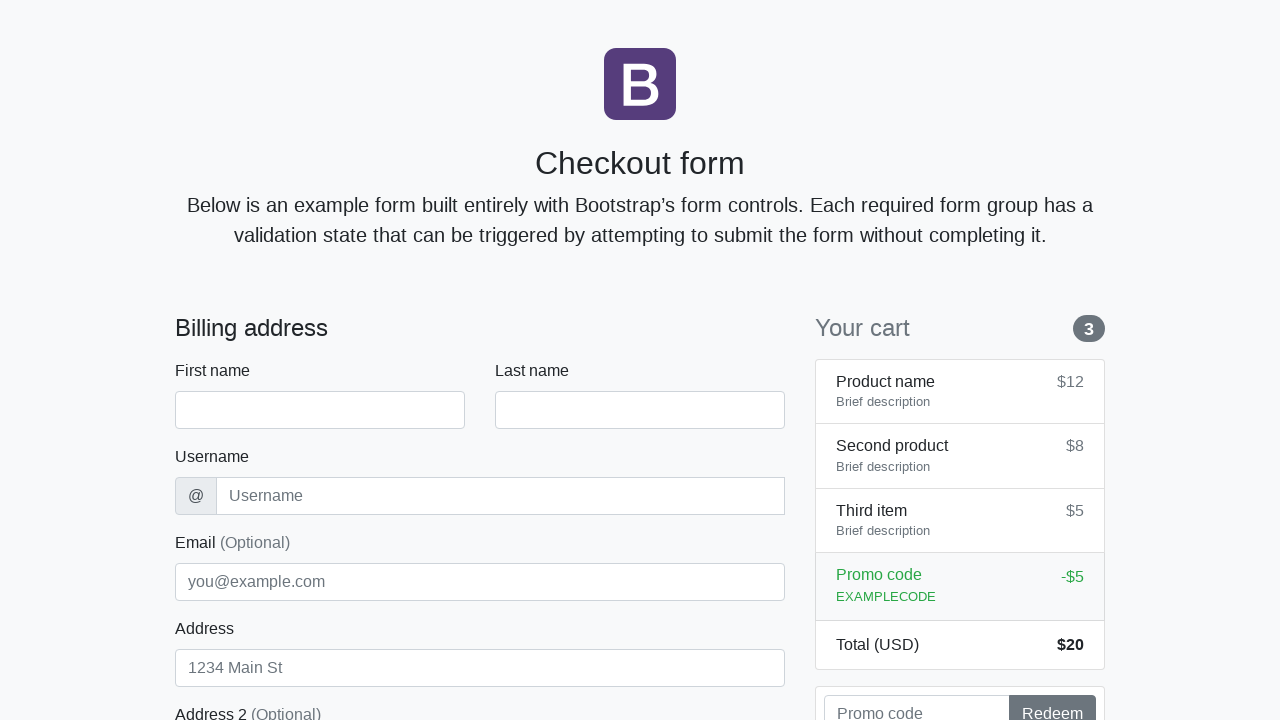

Cleared the first name input field on #firstName
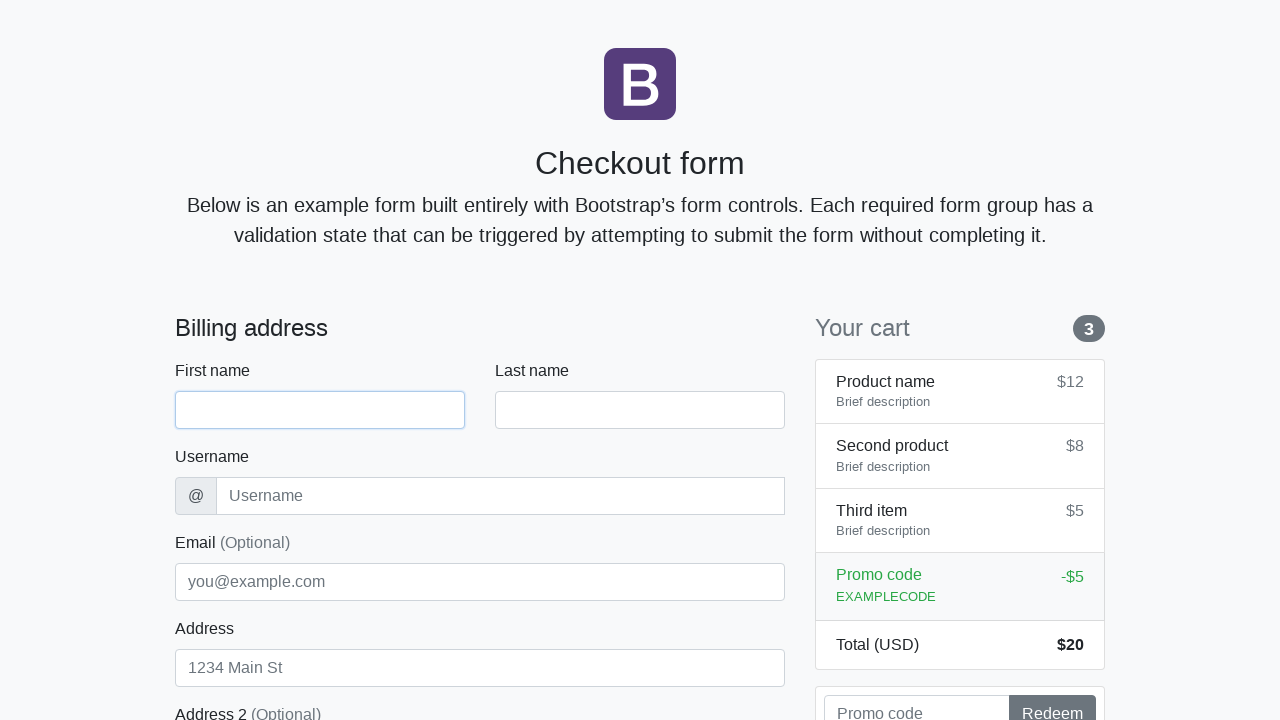

Clicked the continue button to trigger form validation at (480, 500) on .btn-primary
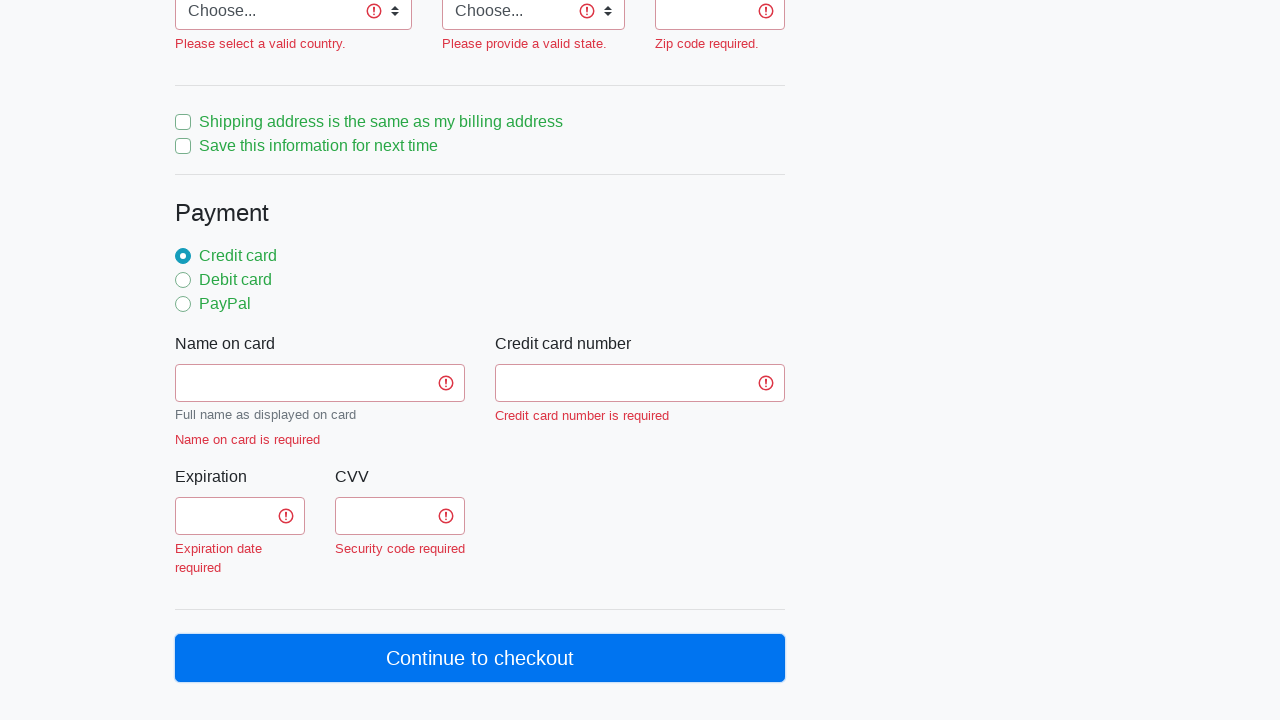

Located the first name validation error message element
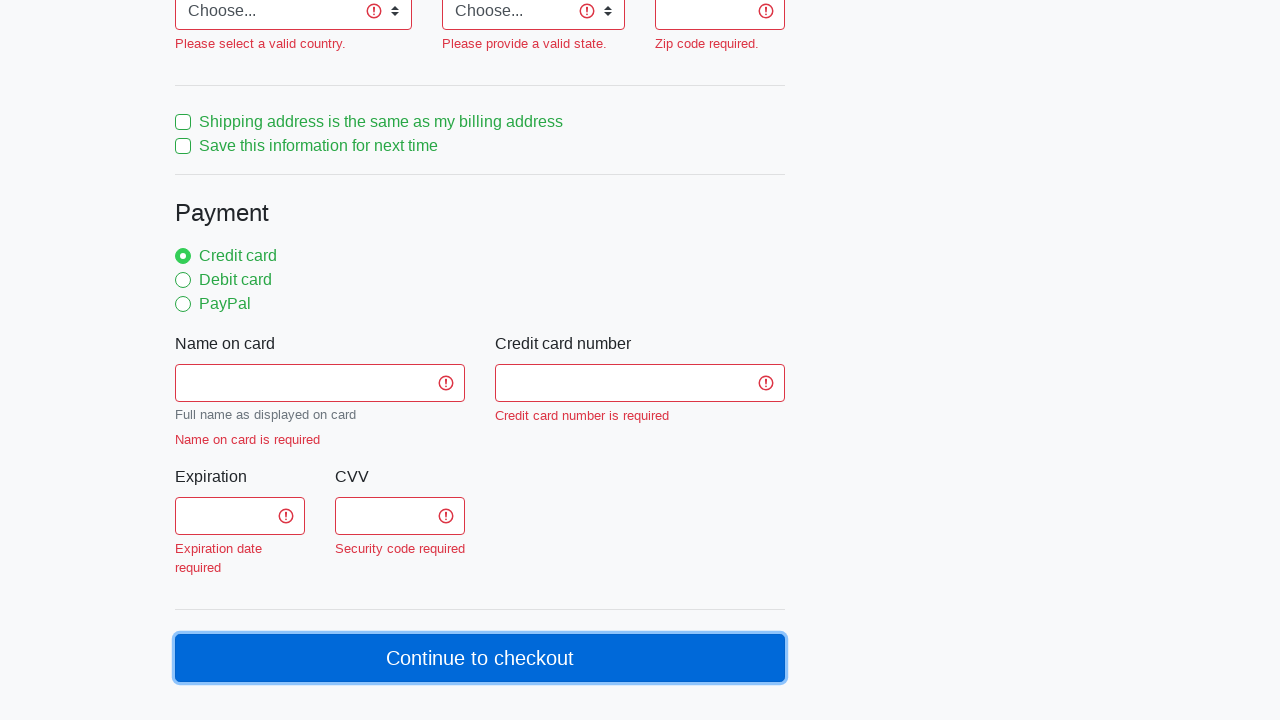

Verified that first name validation error message is visible
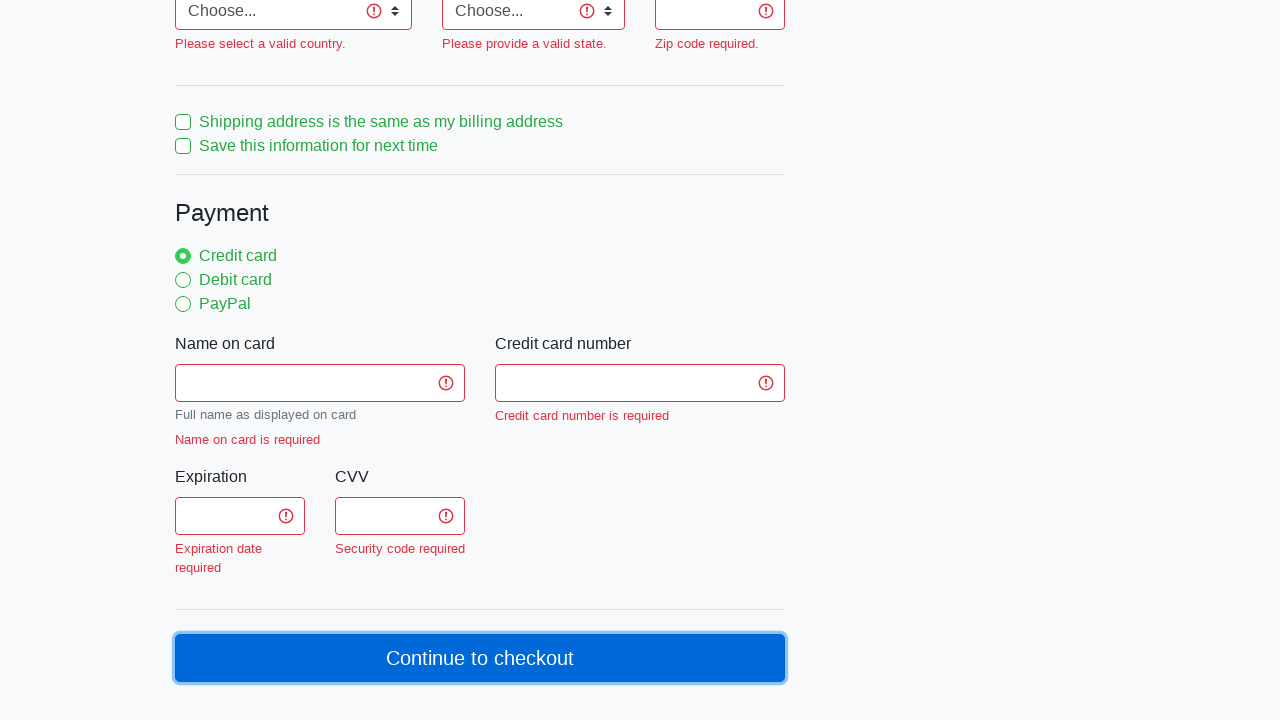

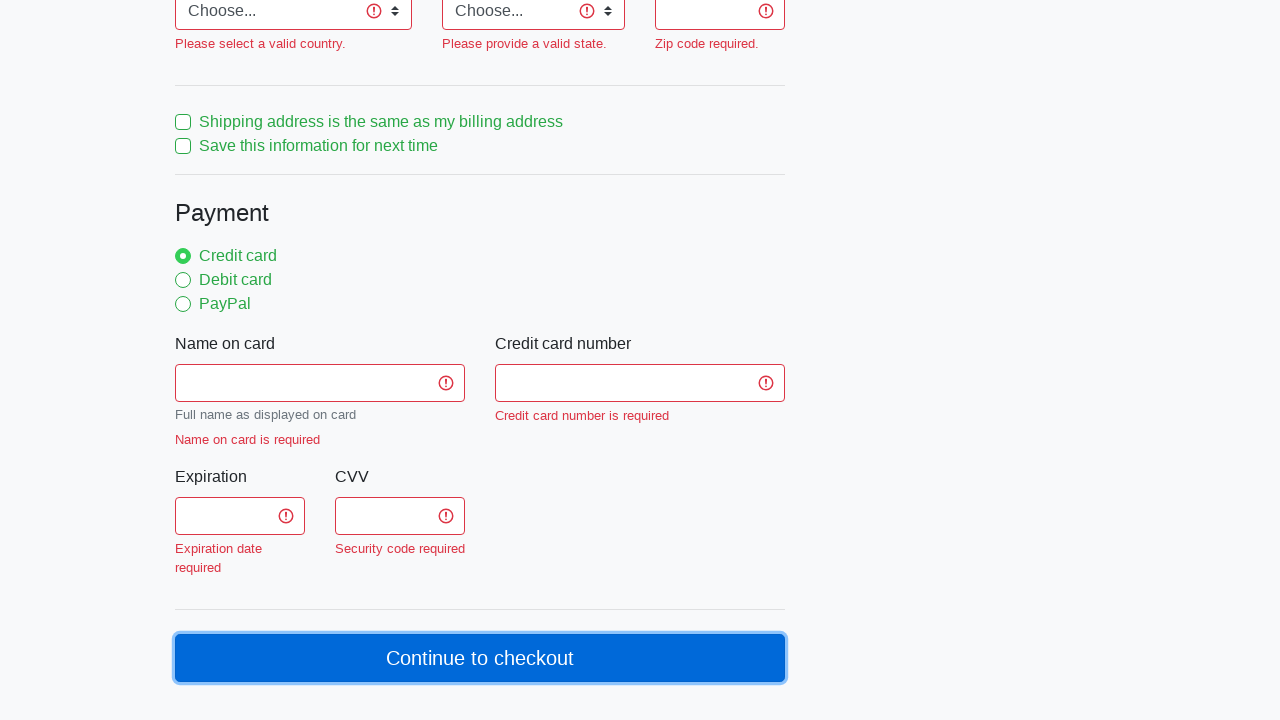